Tests finding an element by ID and verifying its text content on a locators example page.

Starting URL: https://kristinek.github.io/site/examples/locators

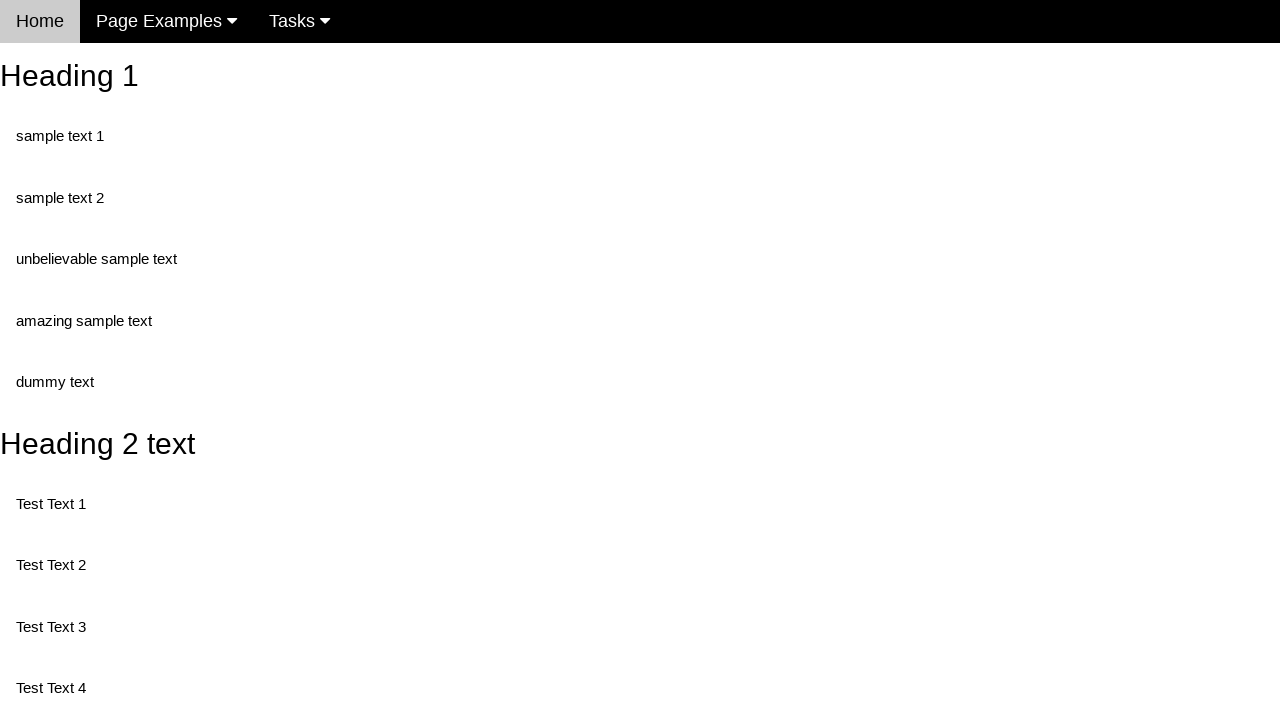

Navigated to locators example page
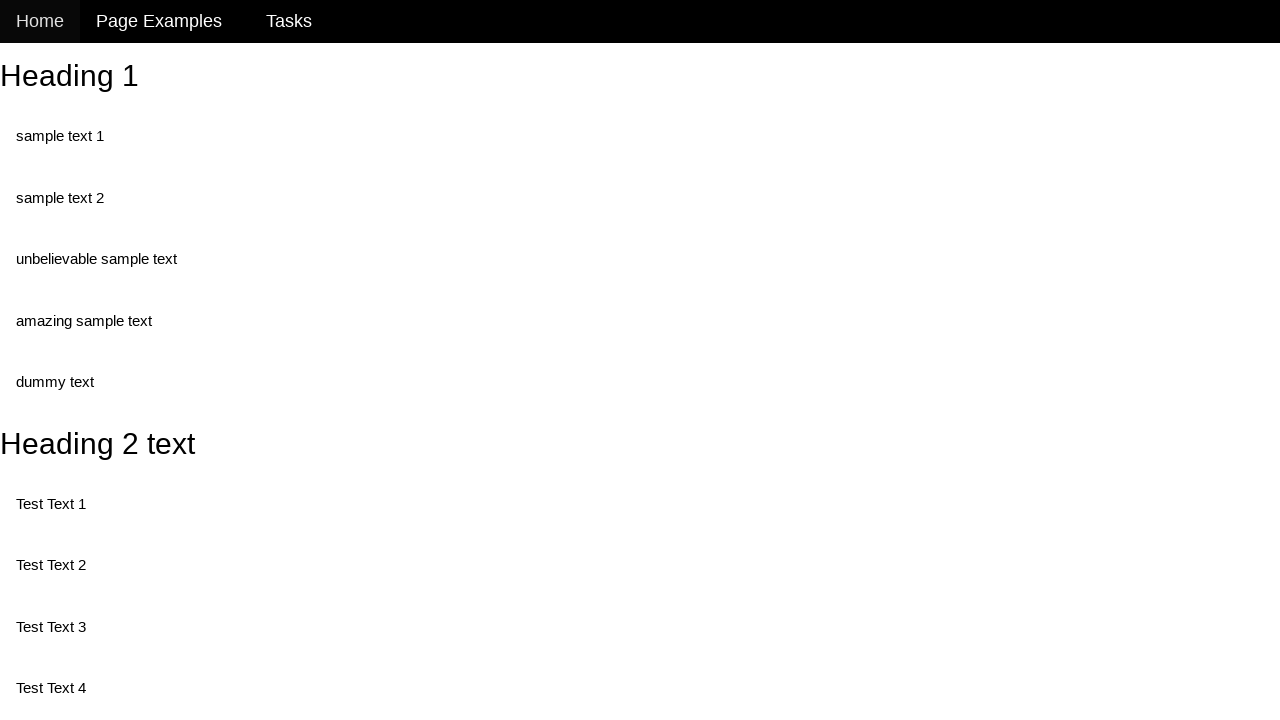

Retrieved text content from heading element with ID 'heading_2'
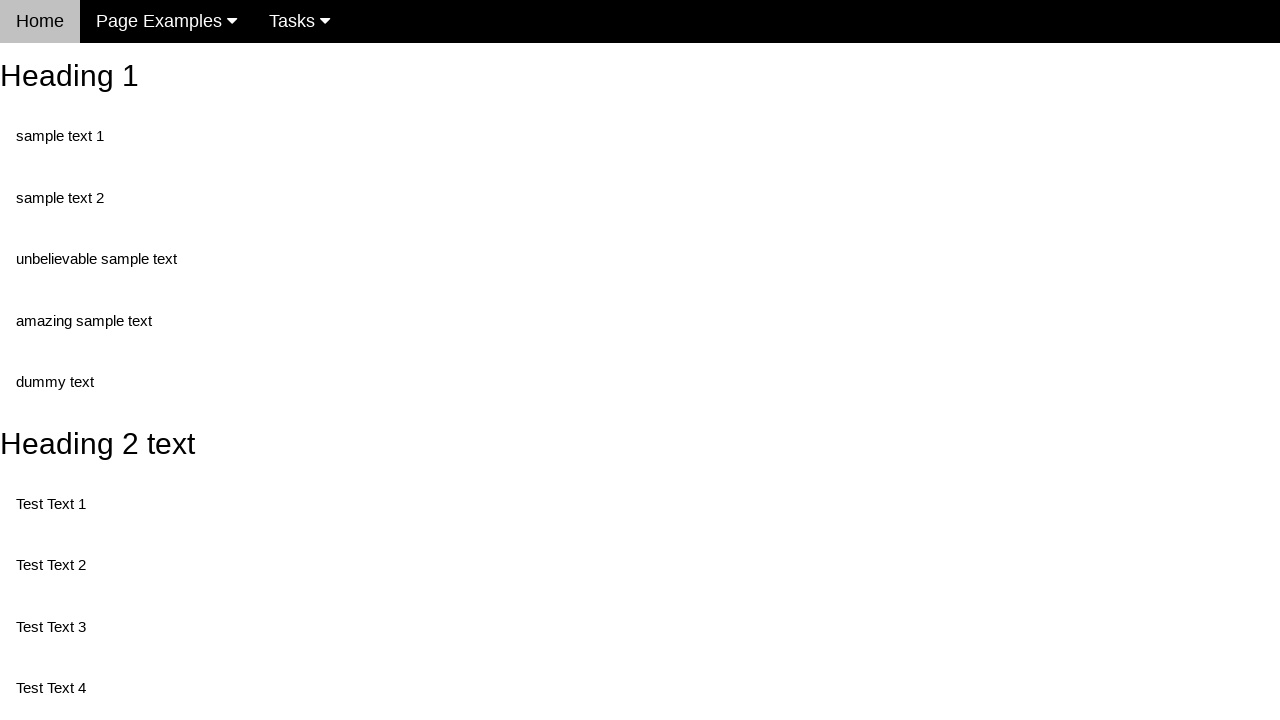

Printed heading text content
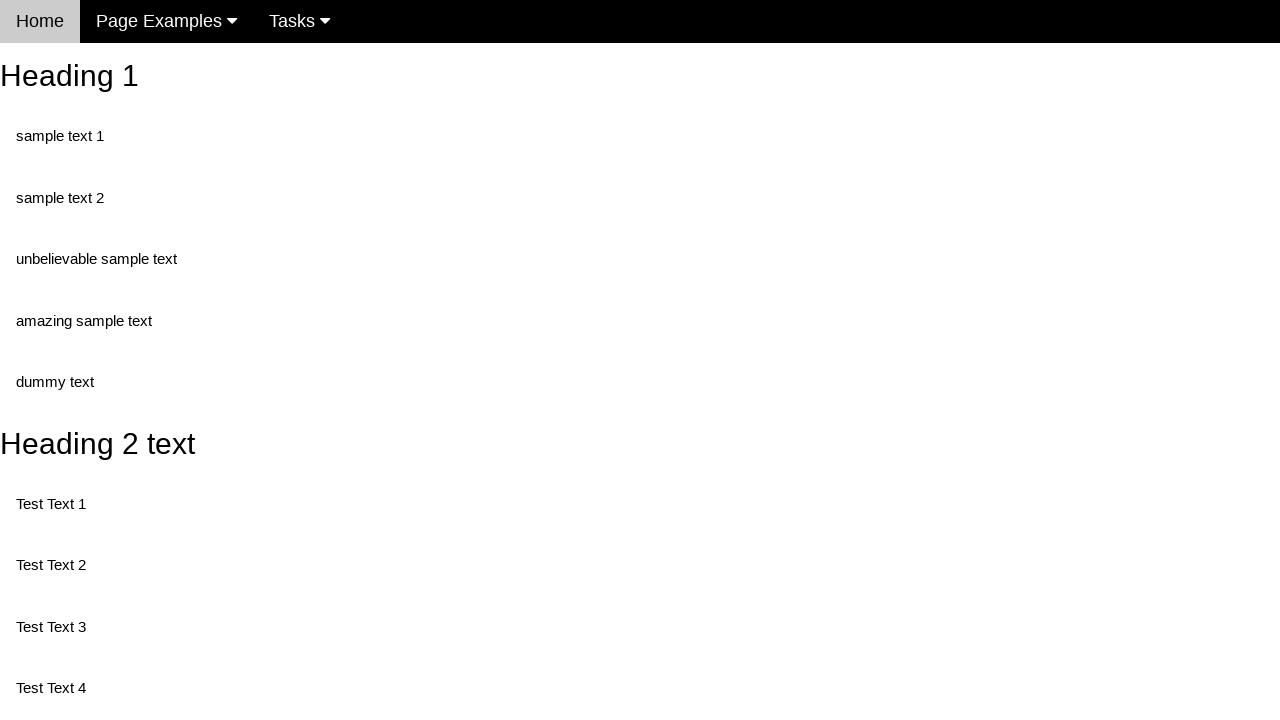

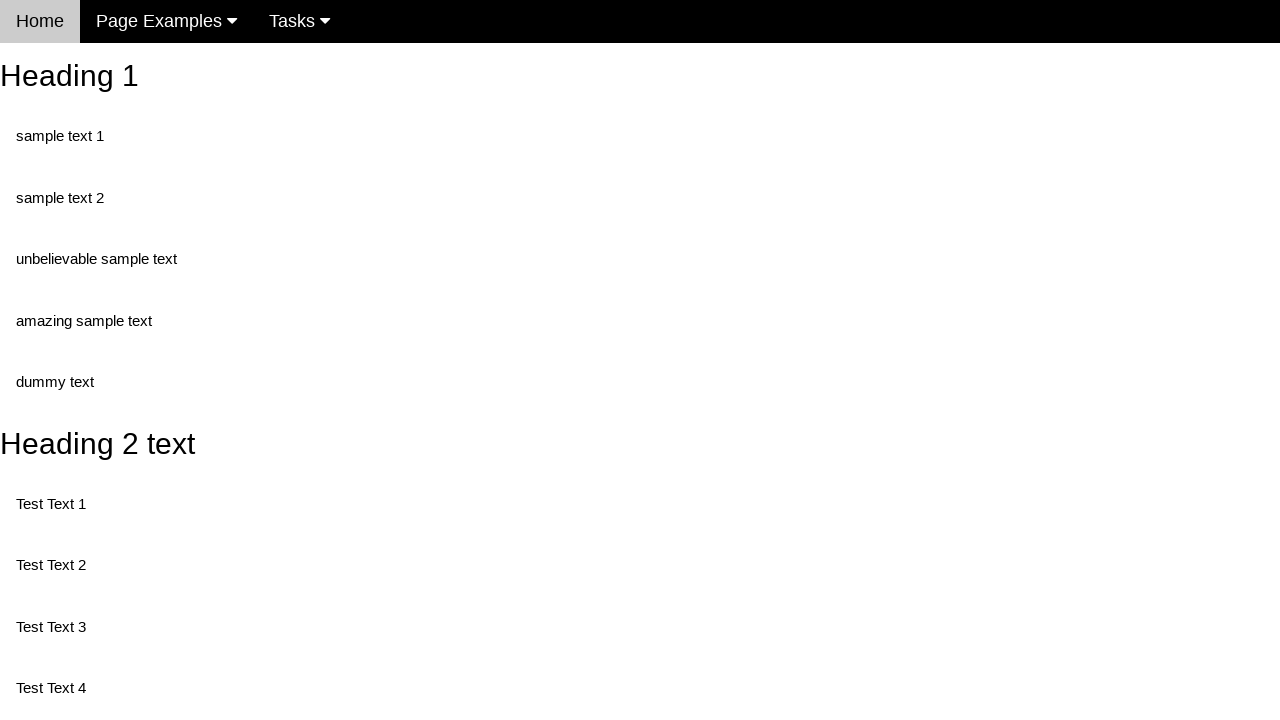